Tests form interaction by reading a custom attribute value from an element, calculating a mathematical result based on it, filling the answer field, checking a checkbox, selecting a radio button, and submitting the form.

Starting URL: https://suninjuly.github.io/get_attribute.html

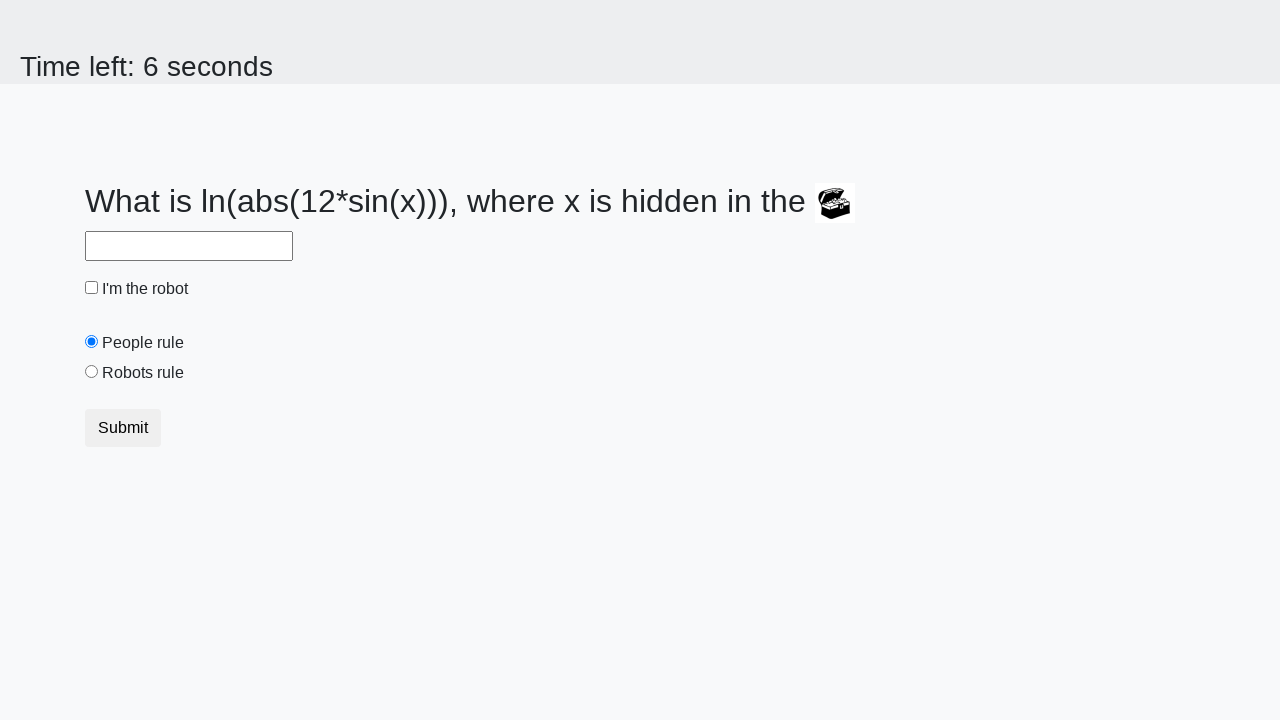

Retrieved custom 'valuex' attribute from treasure element
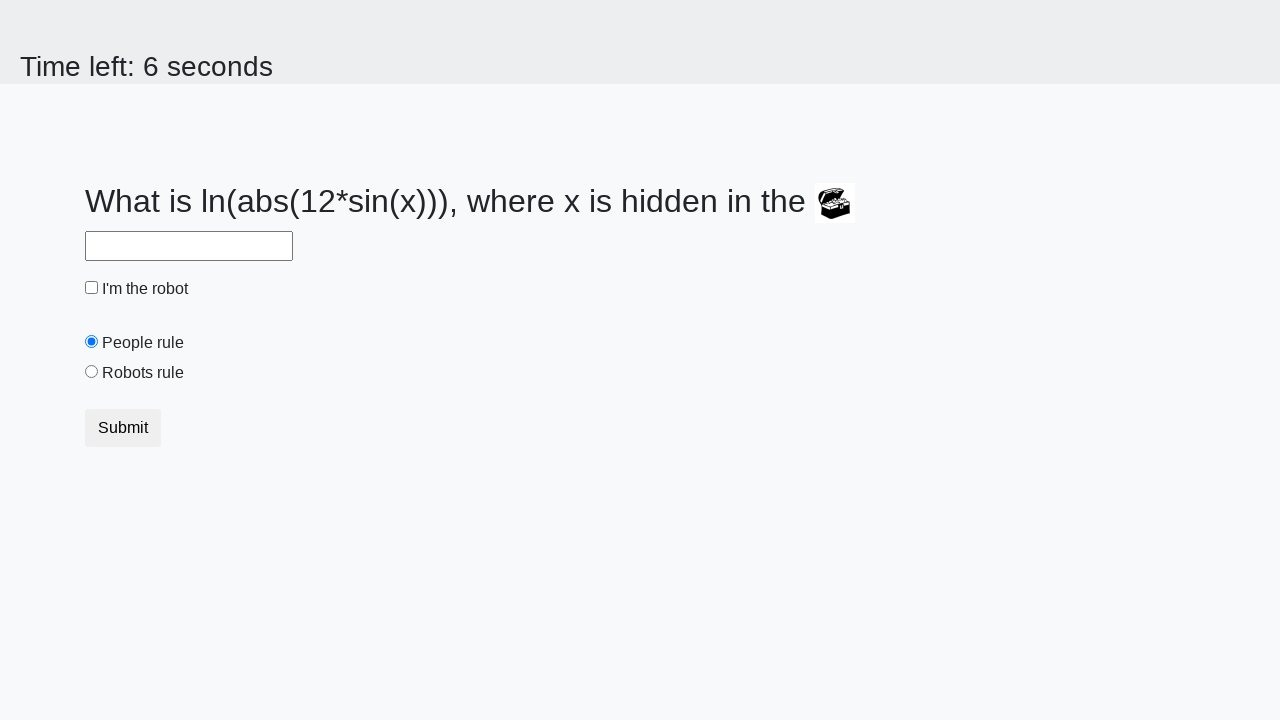

Calculated and filled answer field with value: 2.477750158104641 on #answer
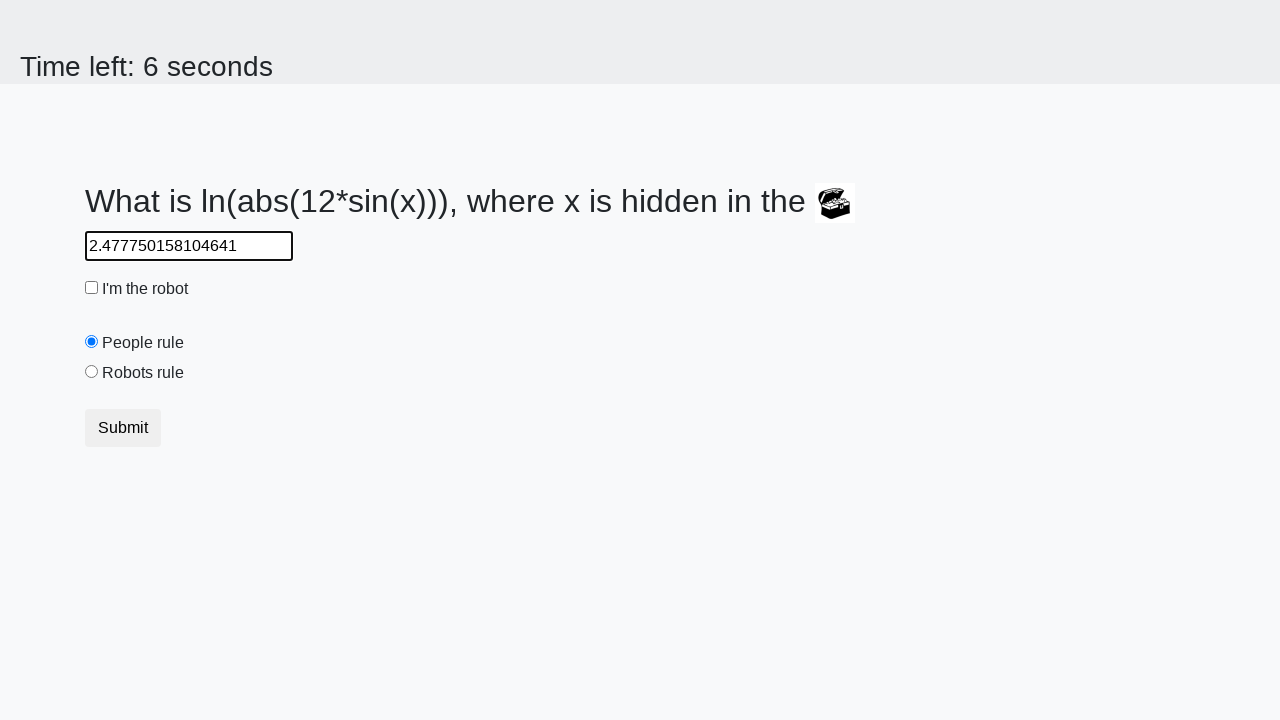

Checked the robot checkbox at (92, 288) on #robotCheckbox
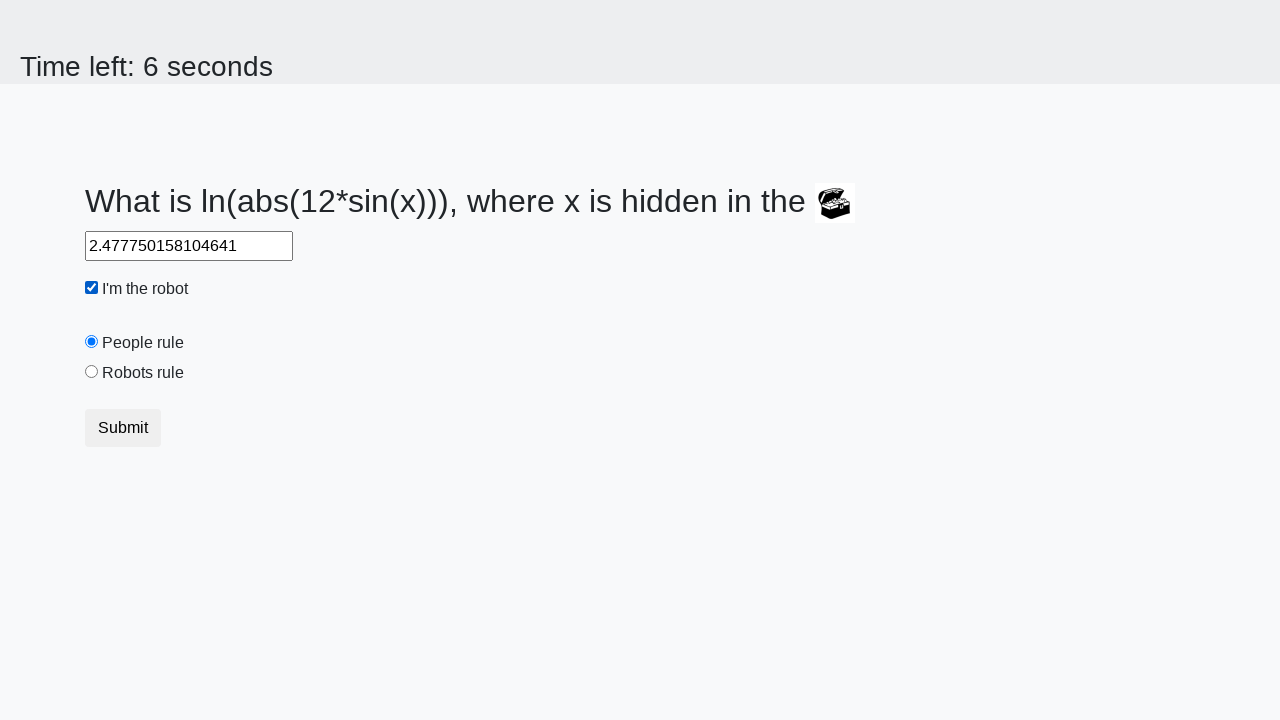

Selected 'robots' radio button at (92, 372) on [value='robots']
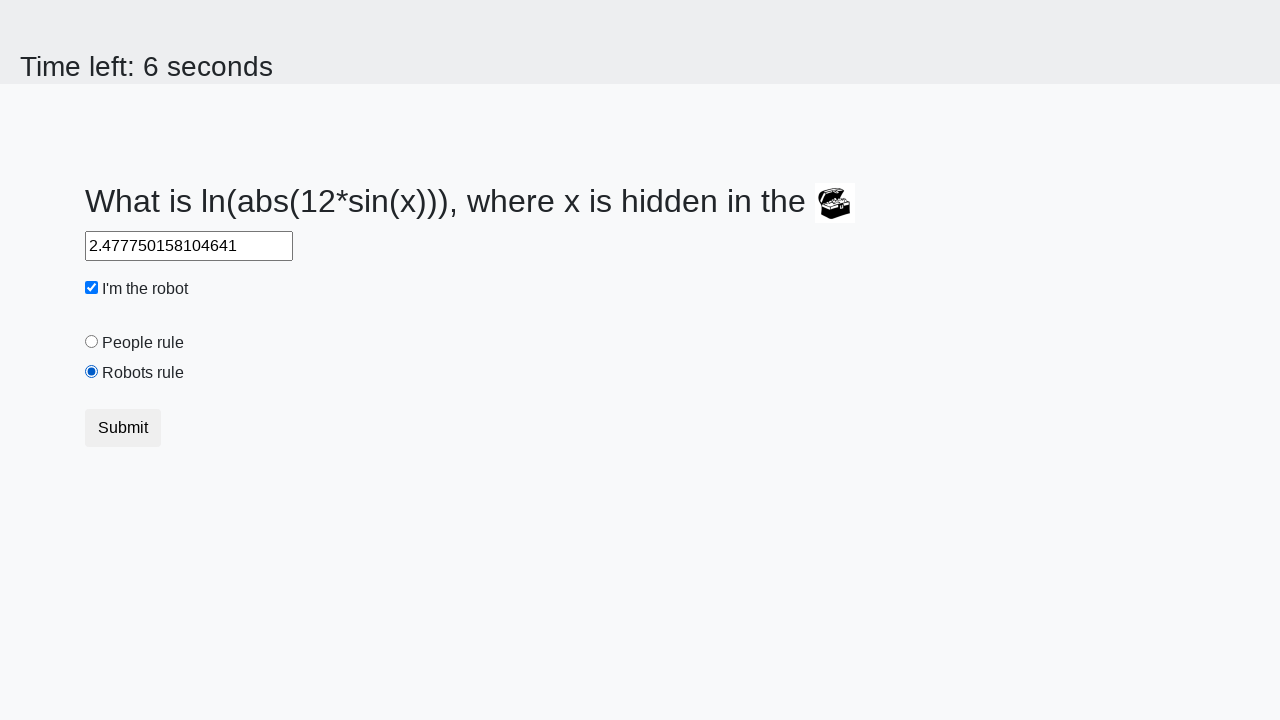

Clicked form submit button at (123, 428) on xpath=//html/body/div/form/div/div/button
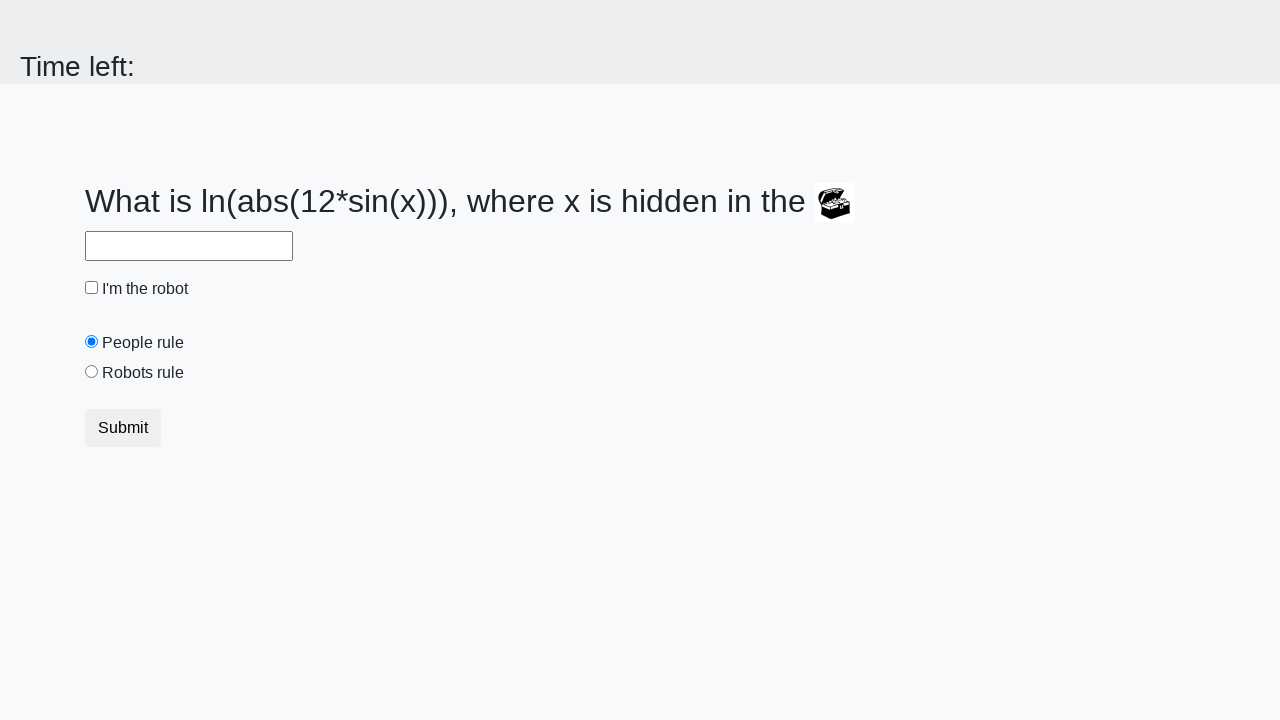

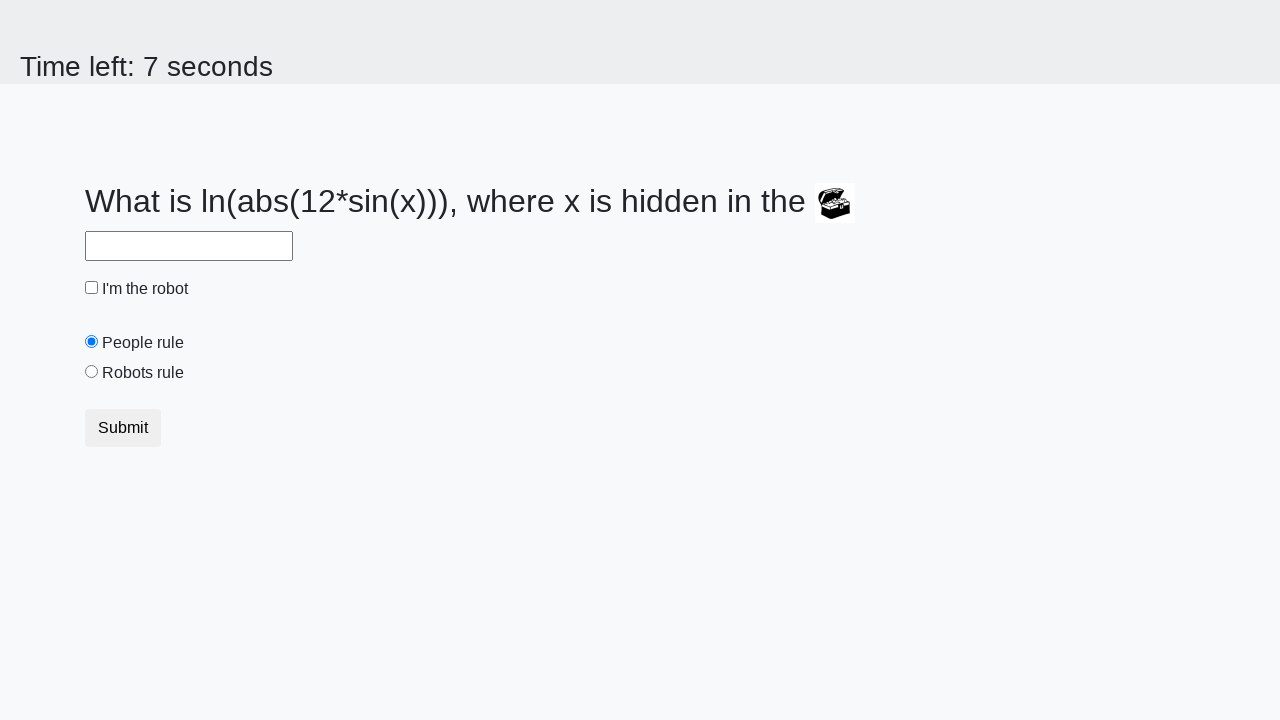